Tests the text box form on DemoQA by filling in name, email, current address, and permanent address fields, then submitting the form.

Starting URL: https://demoqa.com/text-box

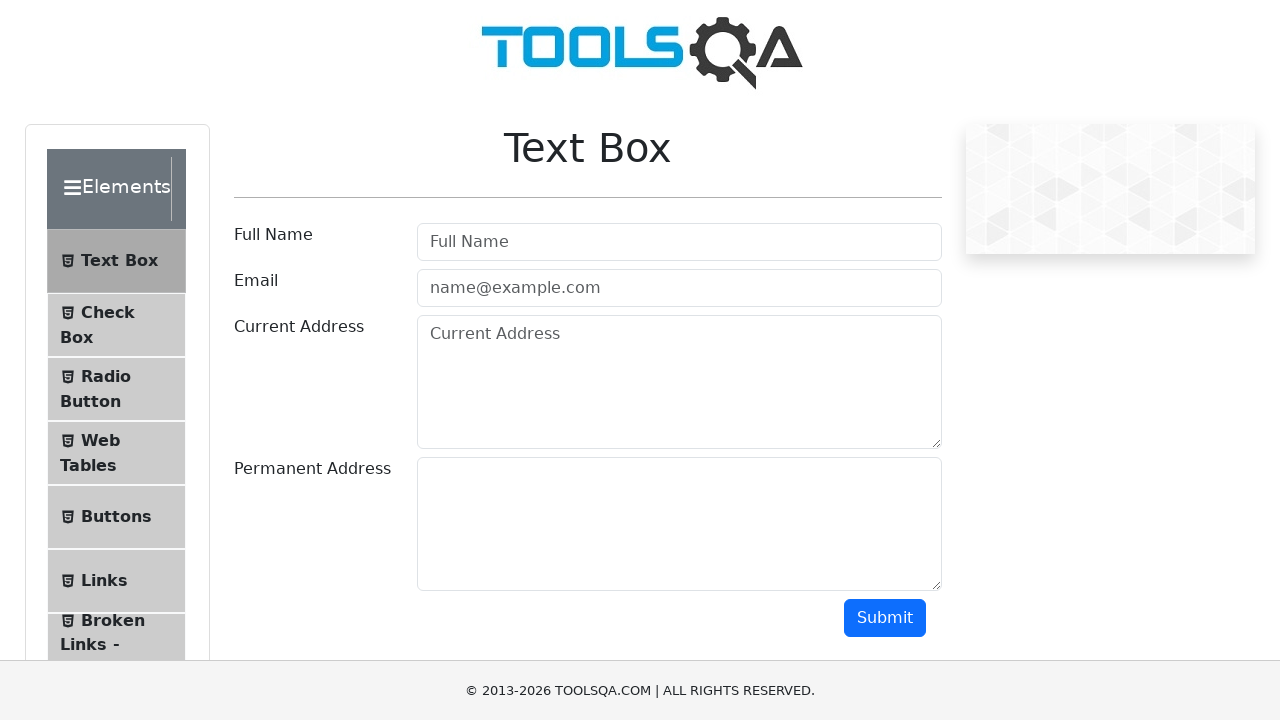

Filled name field with 'Rachit Kumar' on #userName
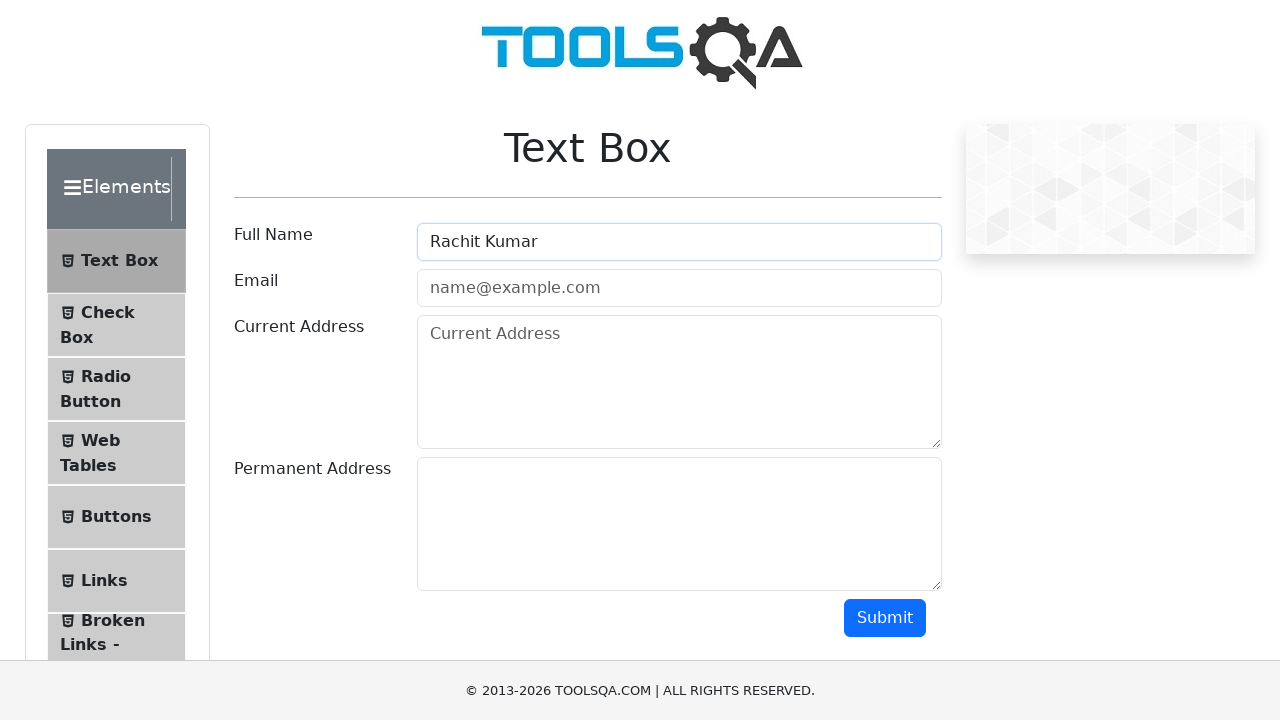

Filled email field with 'rachitkumar3014@gmail.com' on #userEmail
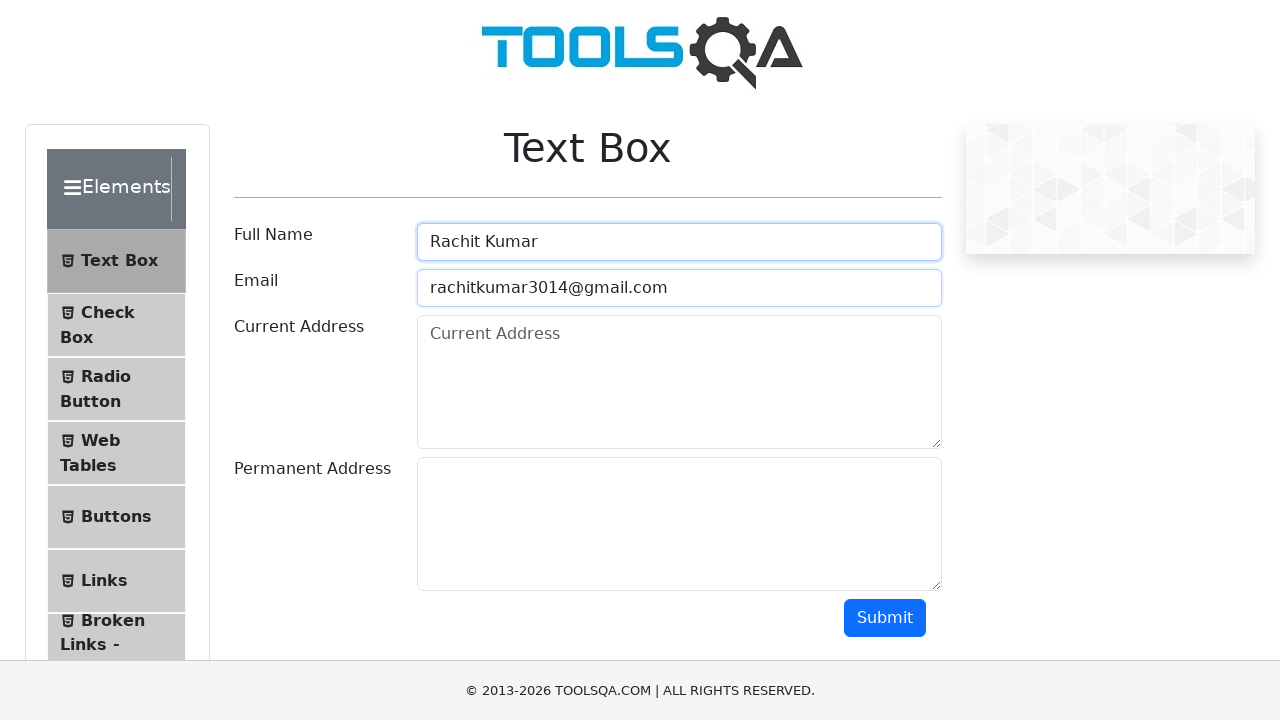

Filled current address field with 'koderma' on #currentAddress
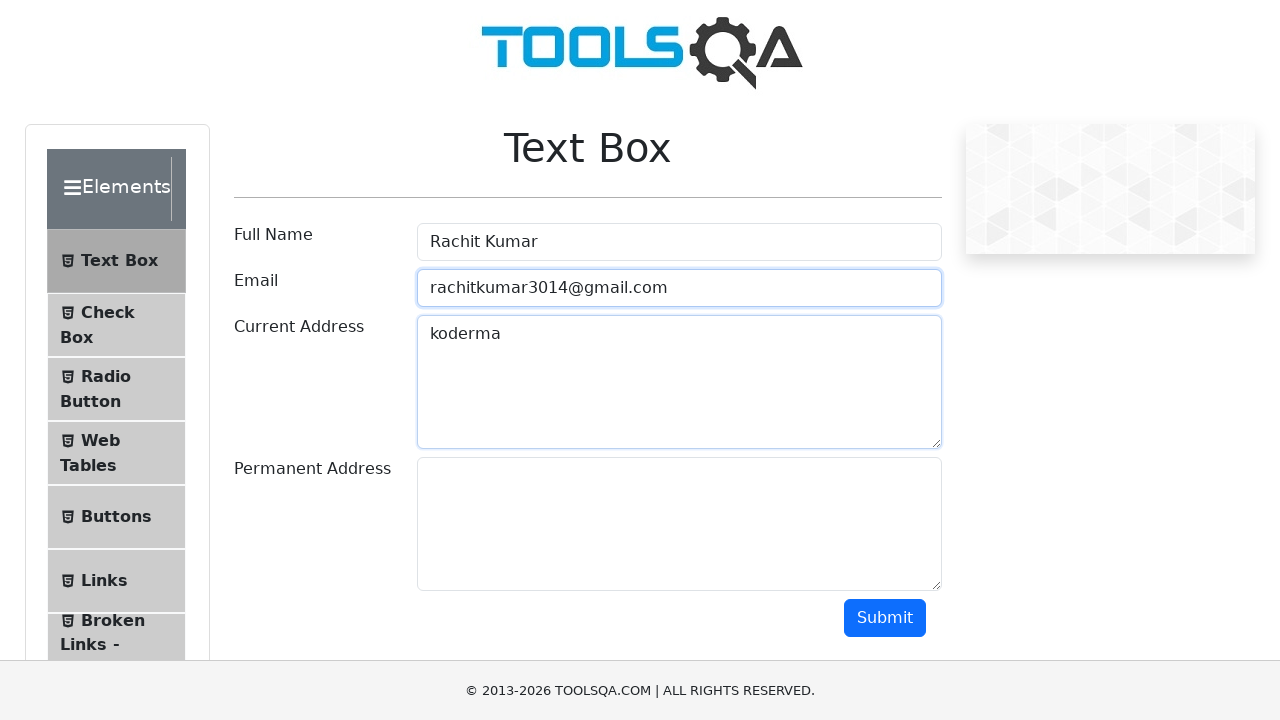

Filled permanent address field with 'patna' on #permanentAddress
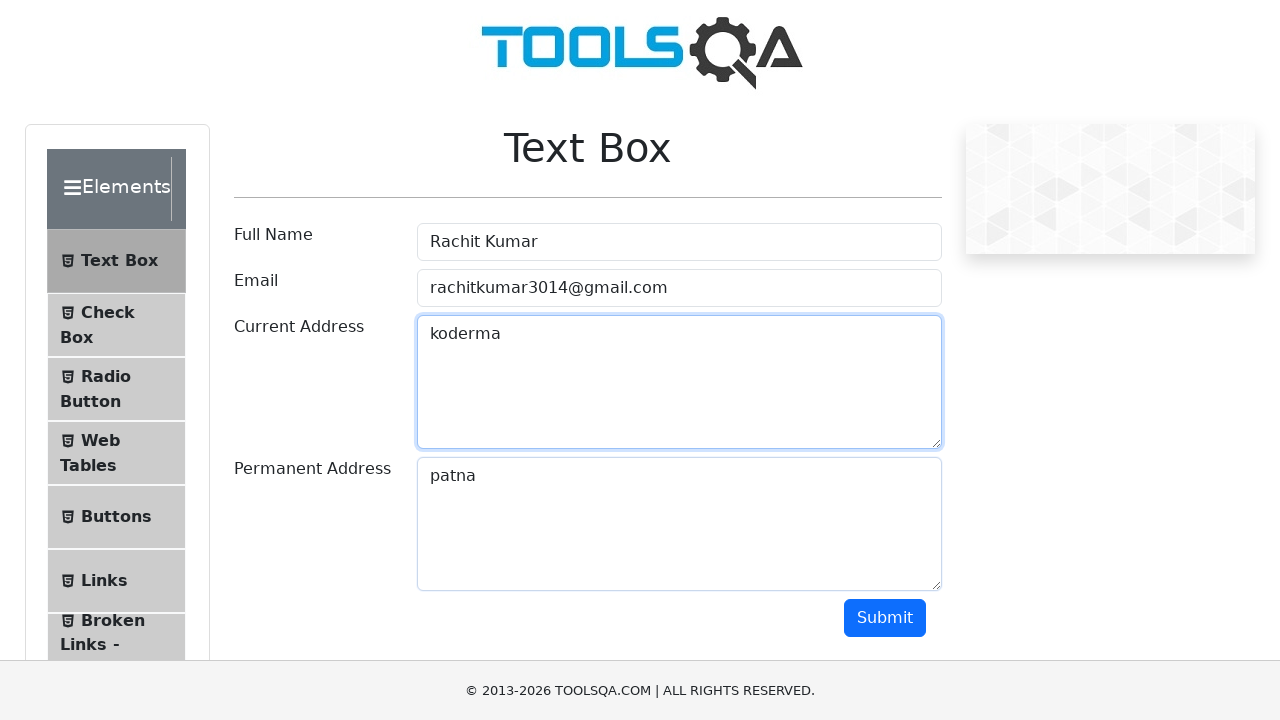

Scrolled down 500 pixels to make submit button visible
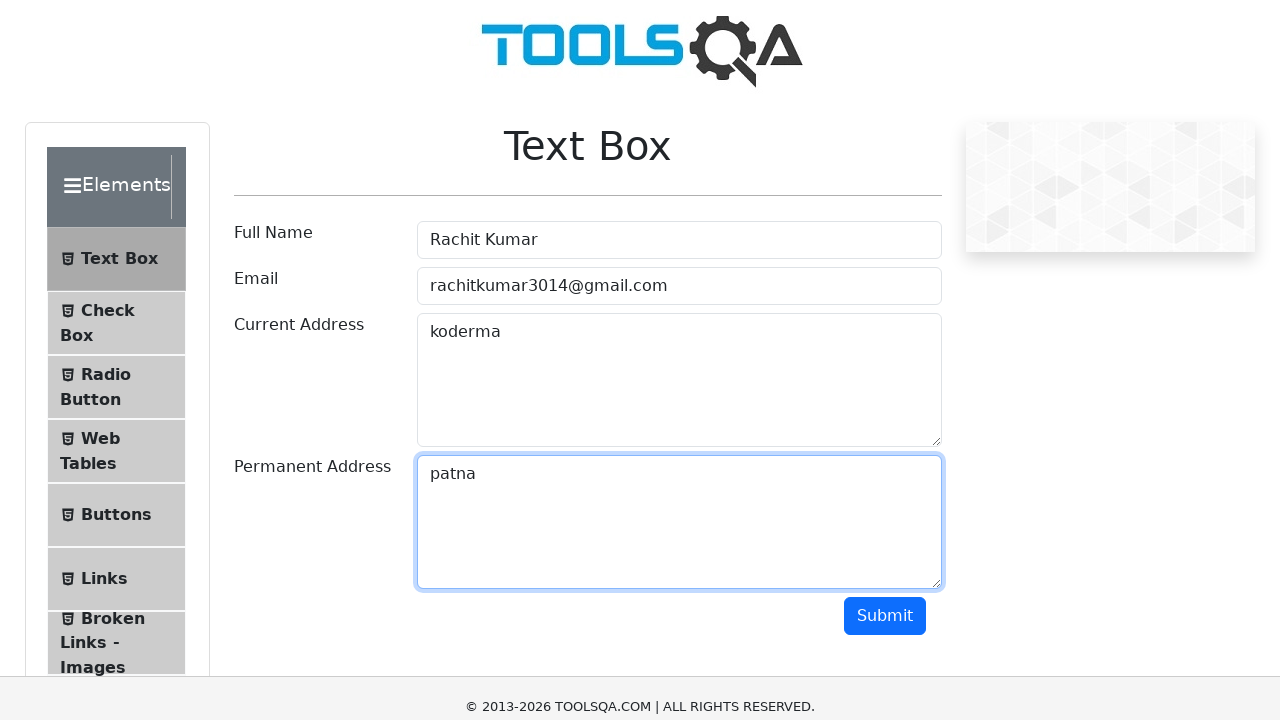

Clicked the submit button at (885, 118) on #submit
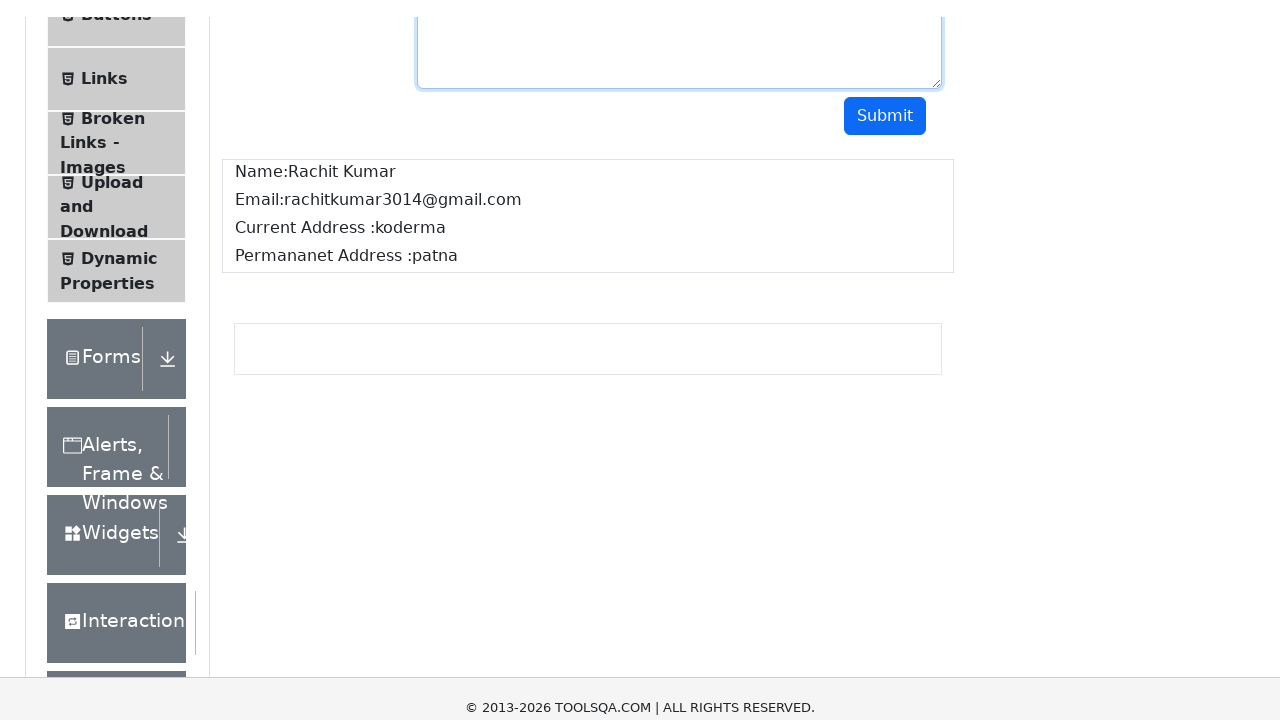

Form output displayed successfully
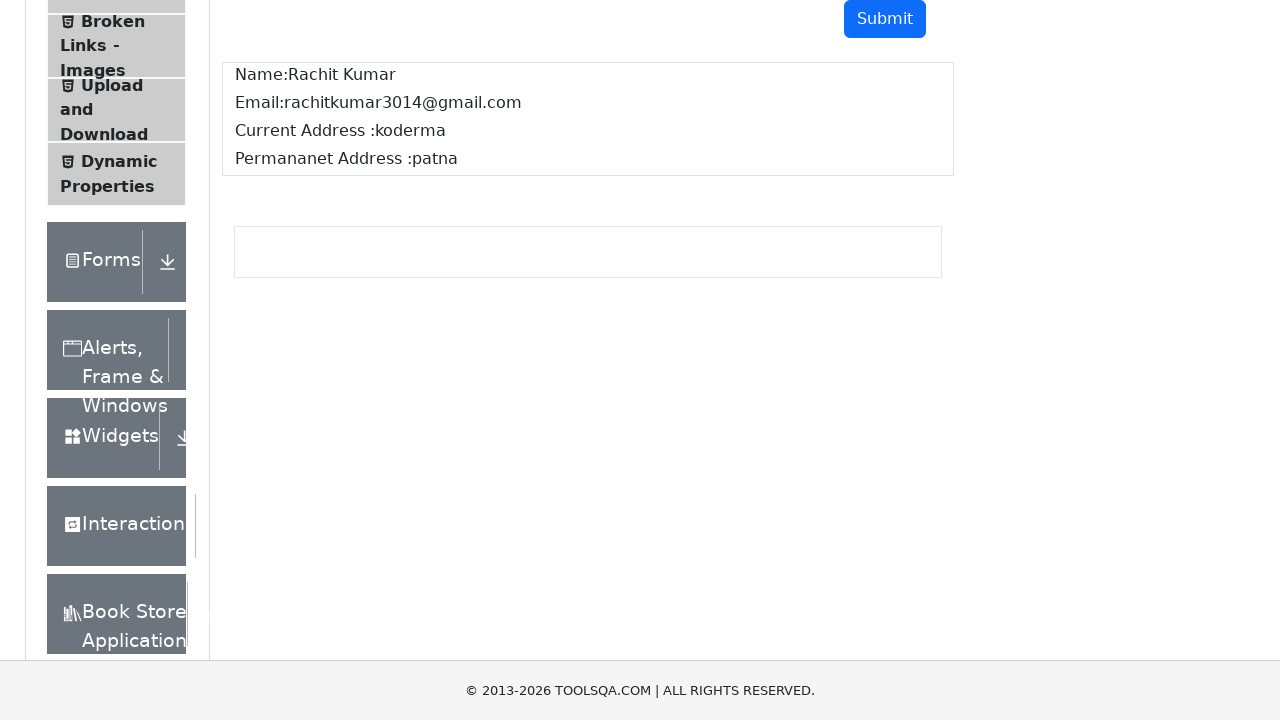

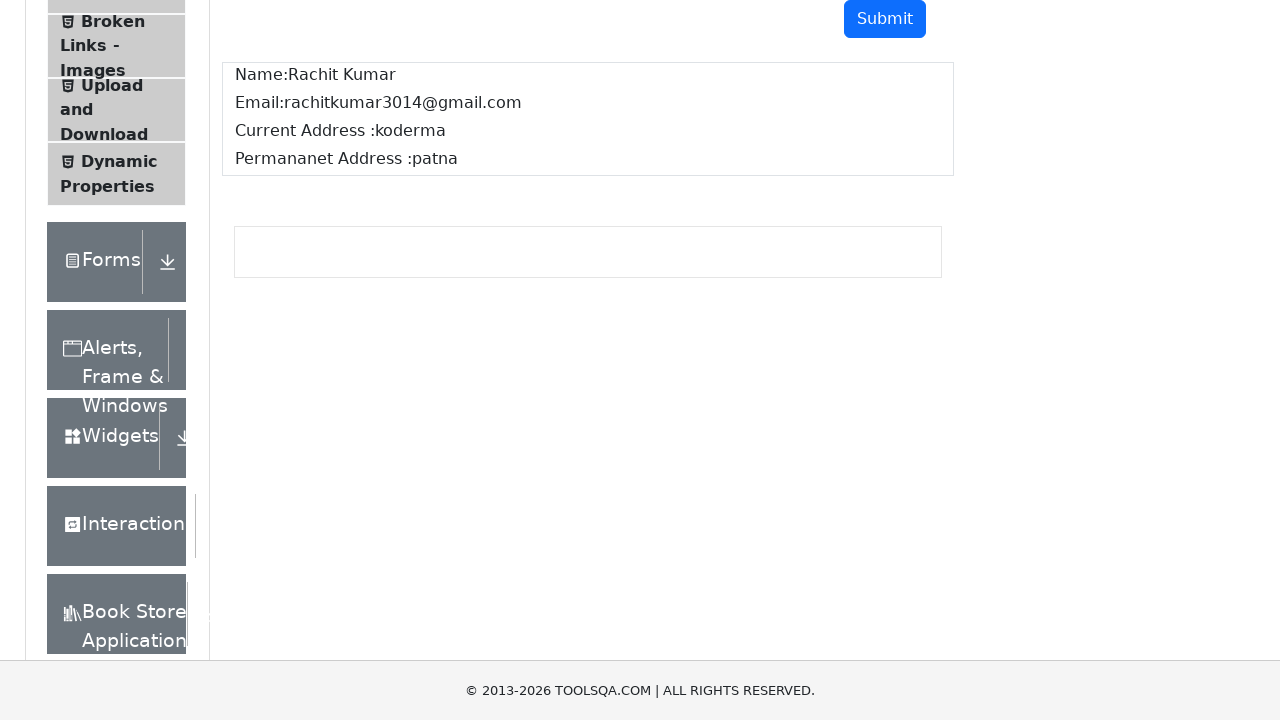